Tests the cancel button functionality to clear form fields

Starting URL: https://monsur26.github.io/mypage/

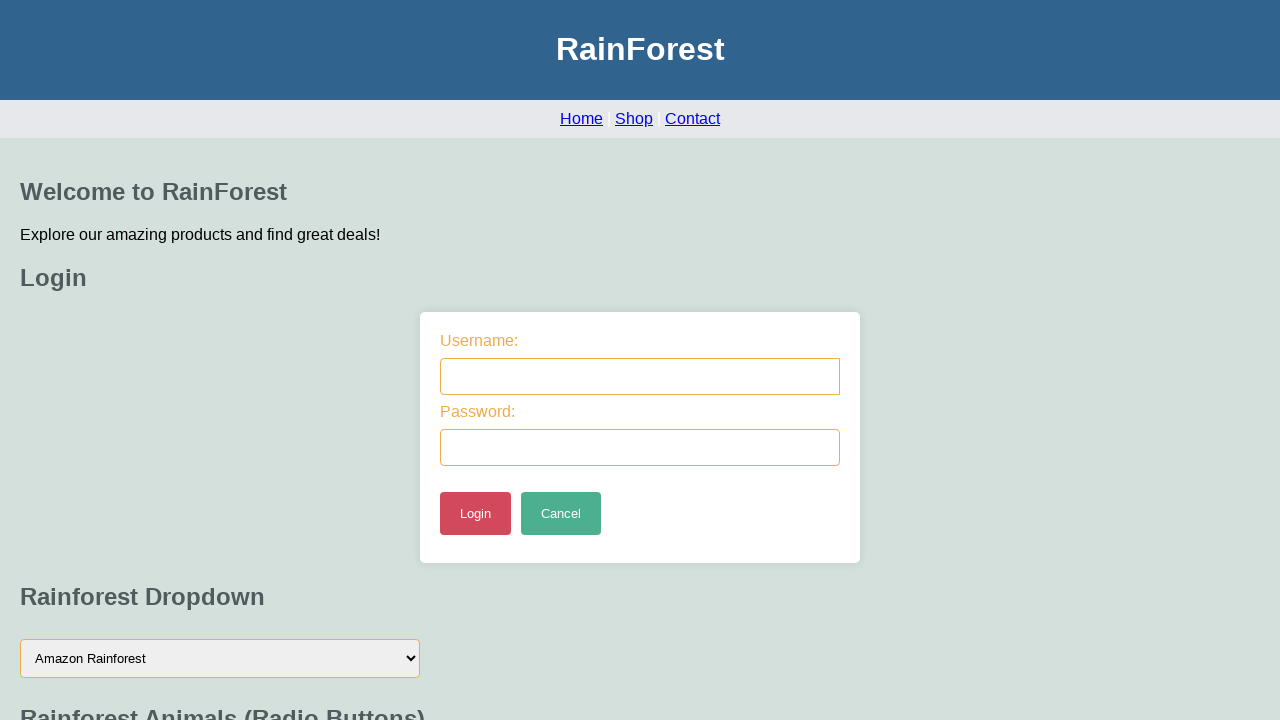

Navigated to test page
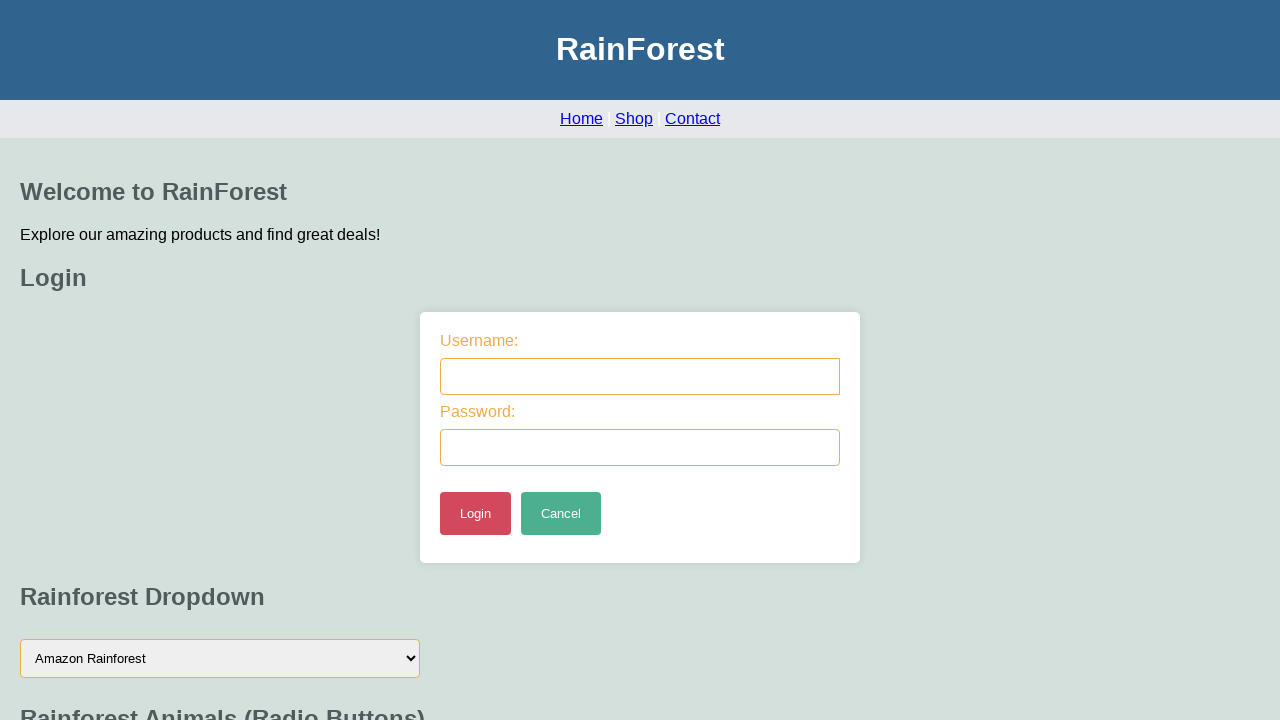

Filled username field with 'testuser123' on input[name='username'], #username
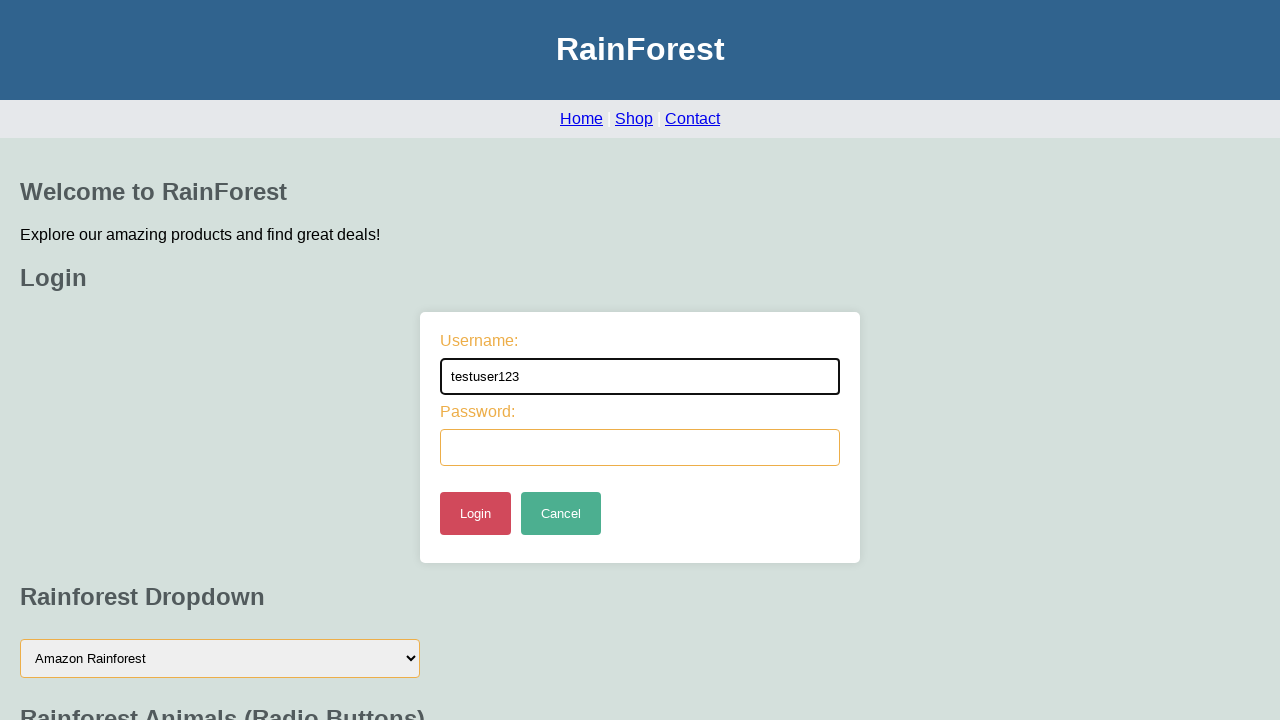

Filled password field with 'testpass456' on input[name='password'], #password
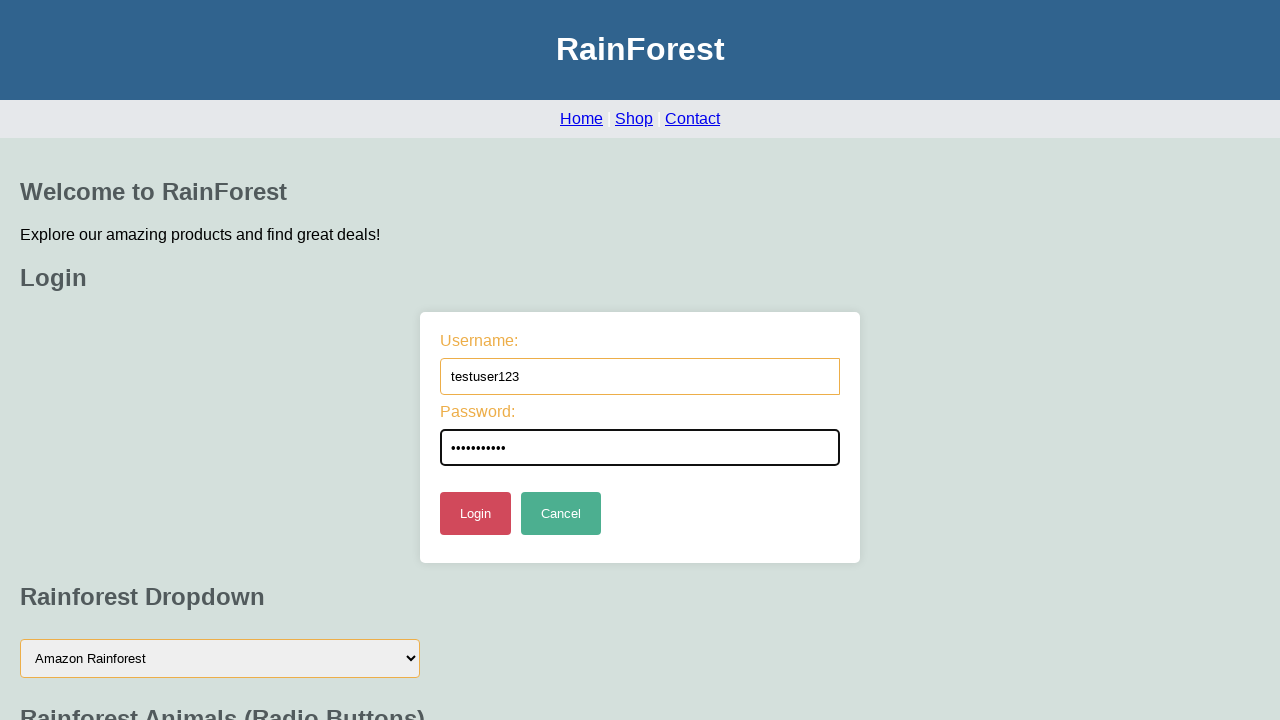

Clicked Cancel button at (561, 513) on button:has-text('Cancel'), input[value='Cancel']
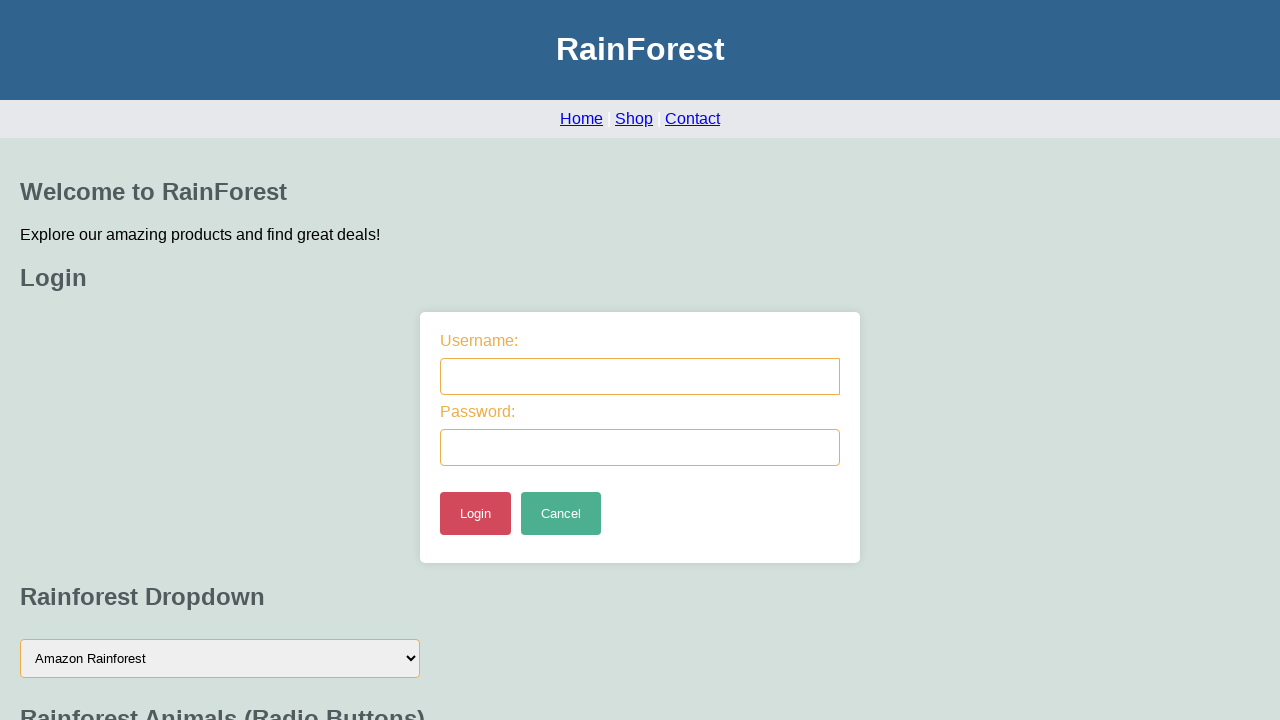

Located username input field
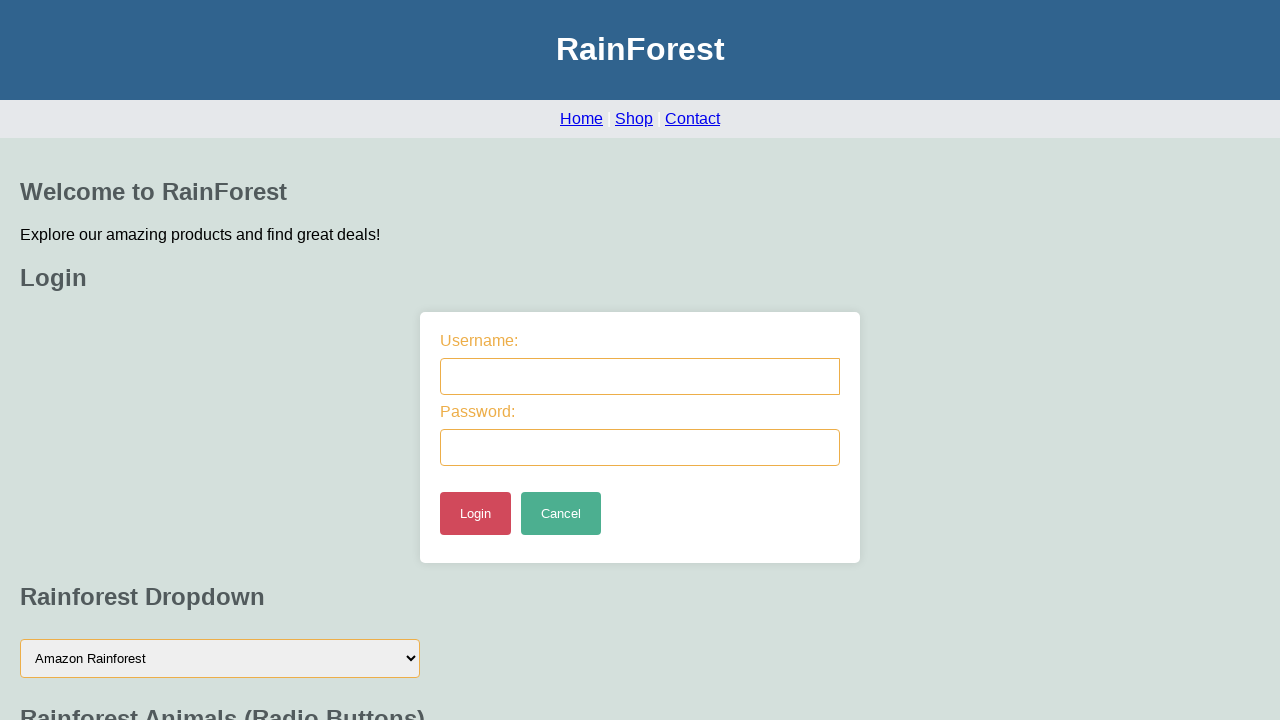

Located password input field
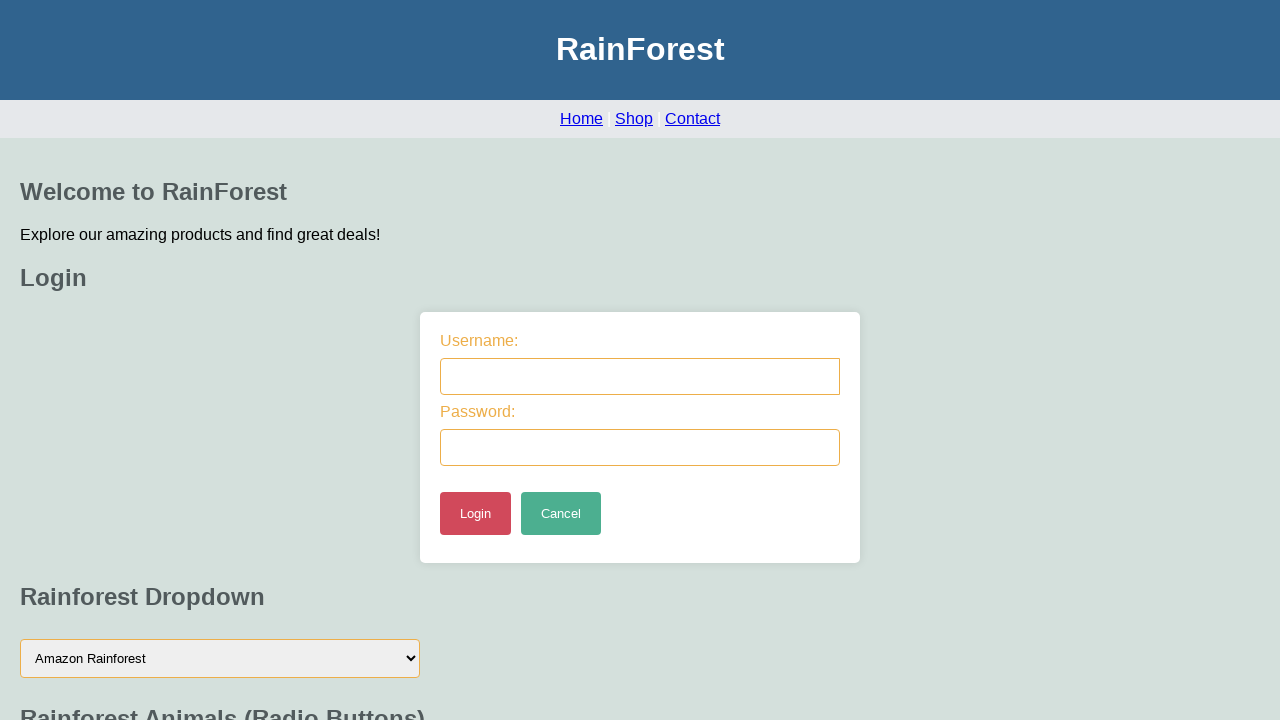

Verified username field is empty
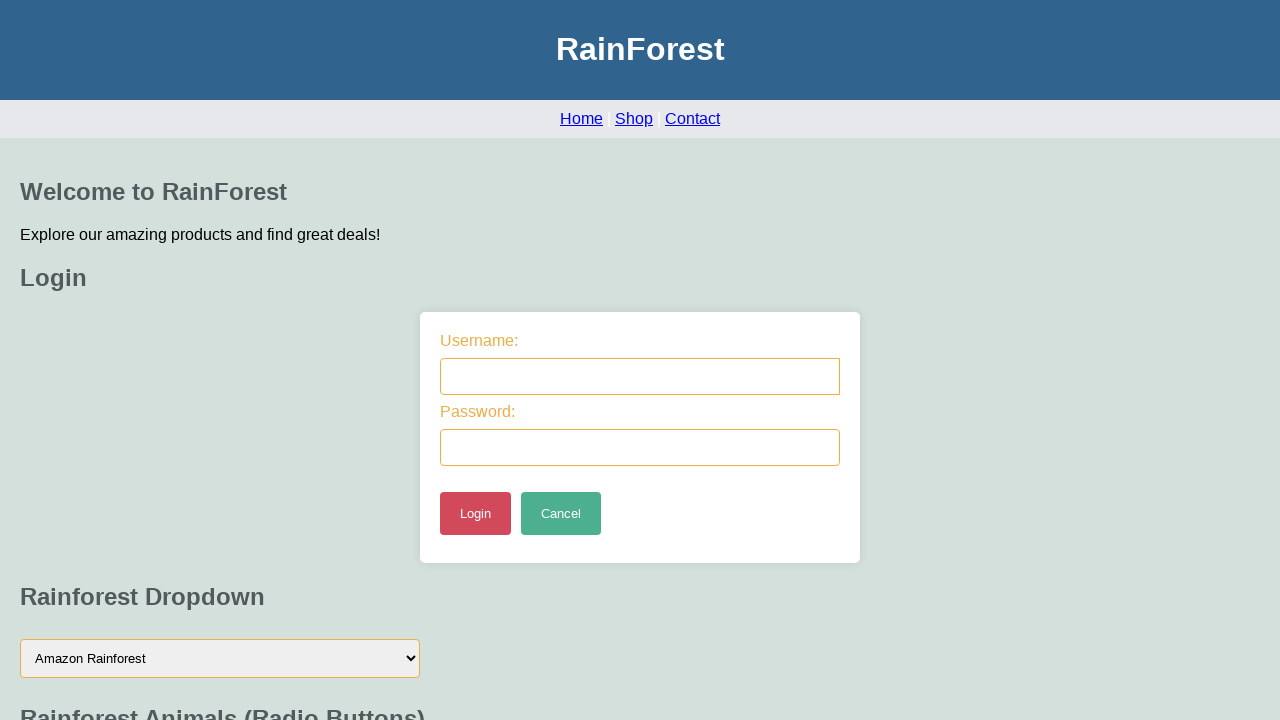

Verified password field is empty
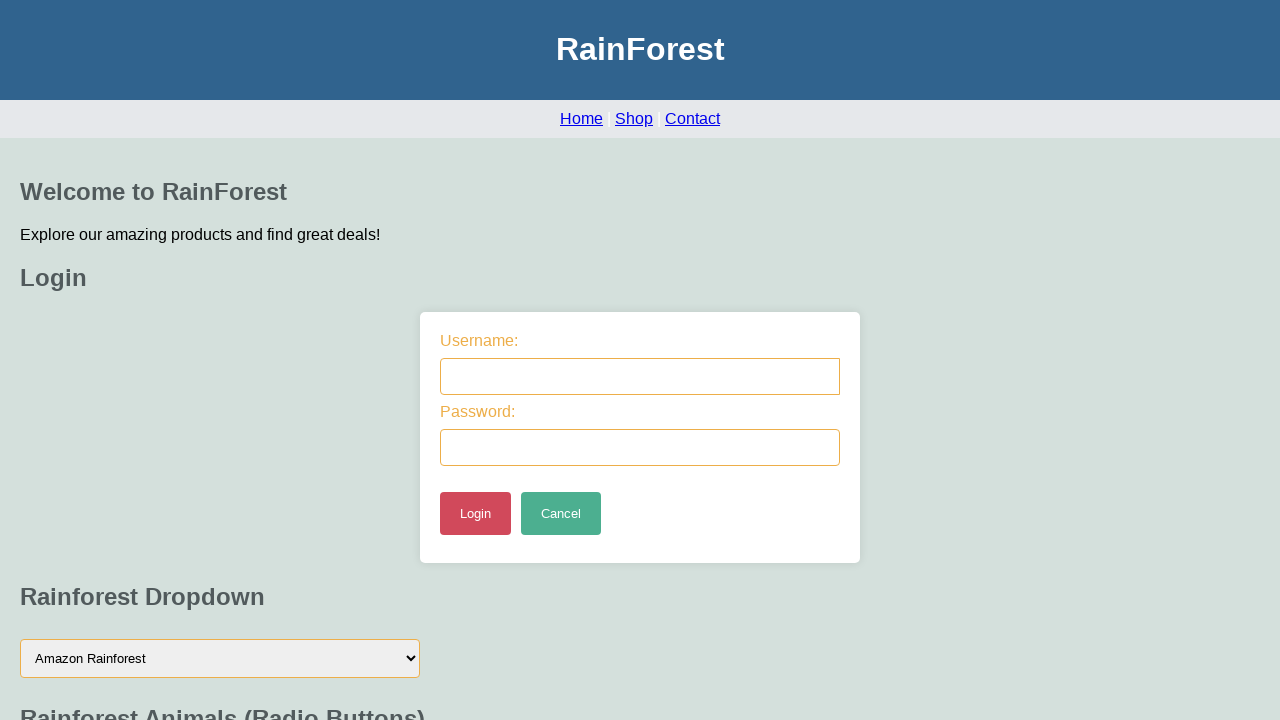

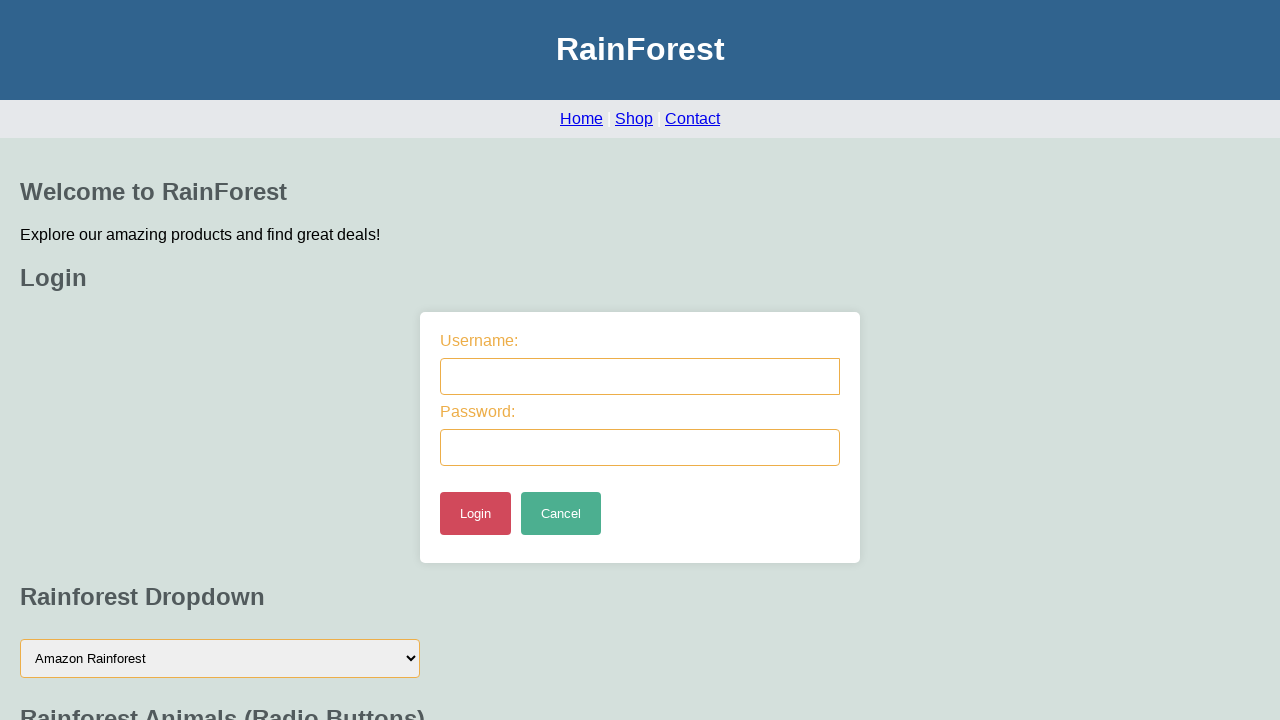